Navigates to the Ferns N Petals homepage and maximizes the browser window, verifying the page loads correctly

Starting URL: https://www.fnp.com/

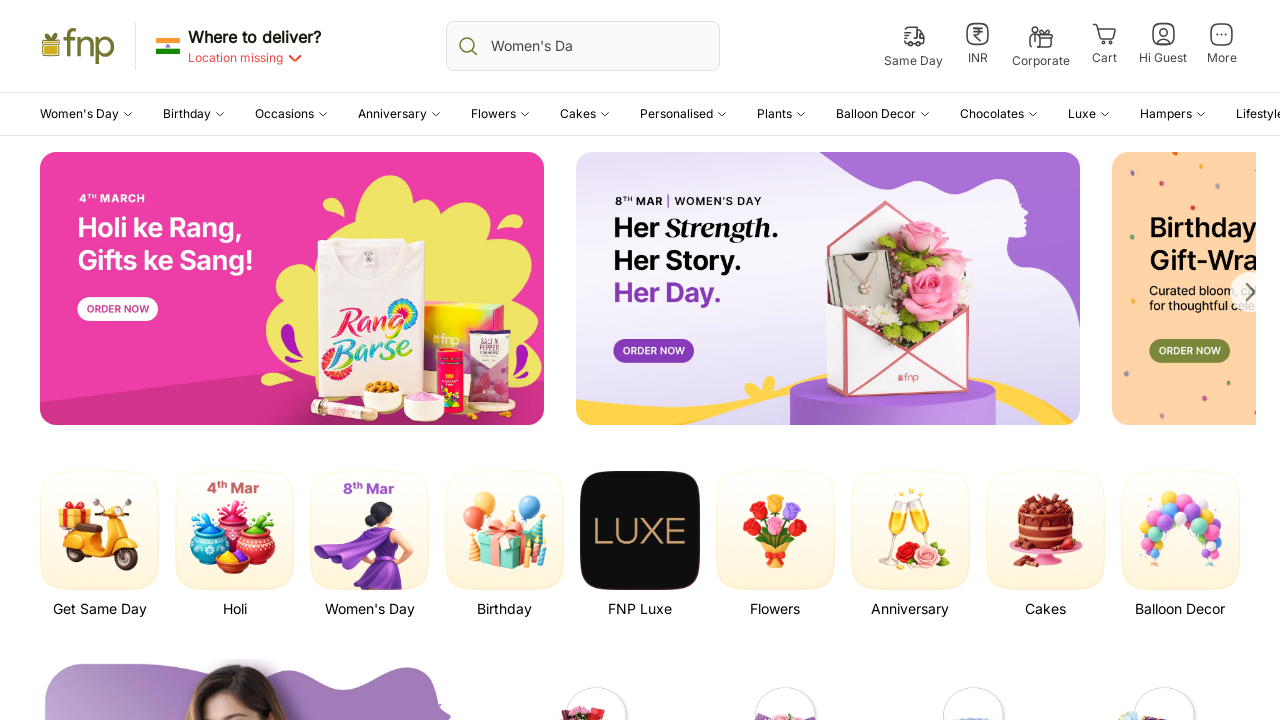

Set viewport size to 1920x1080 (maximized)
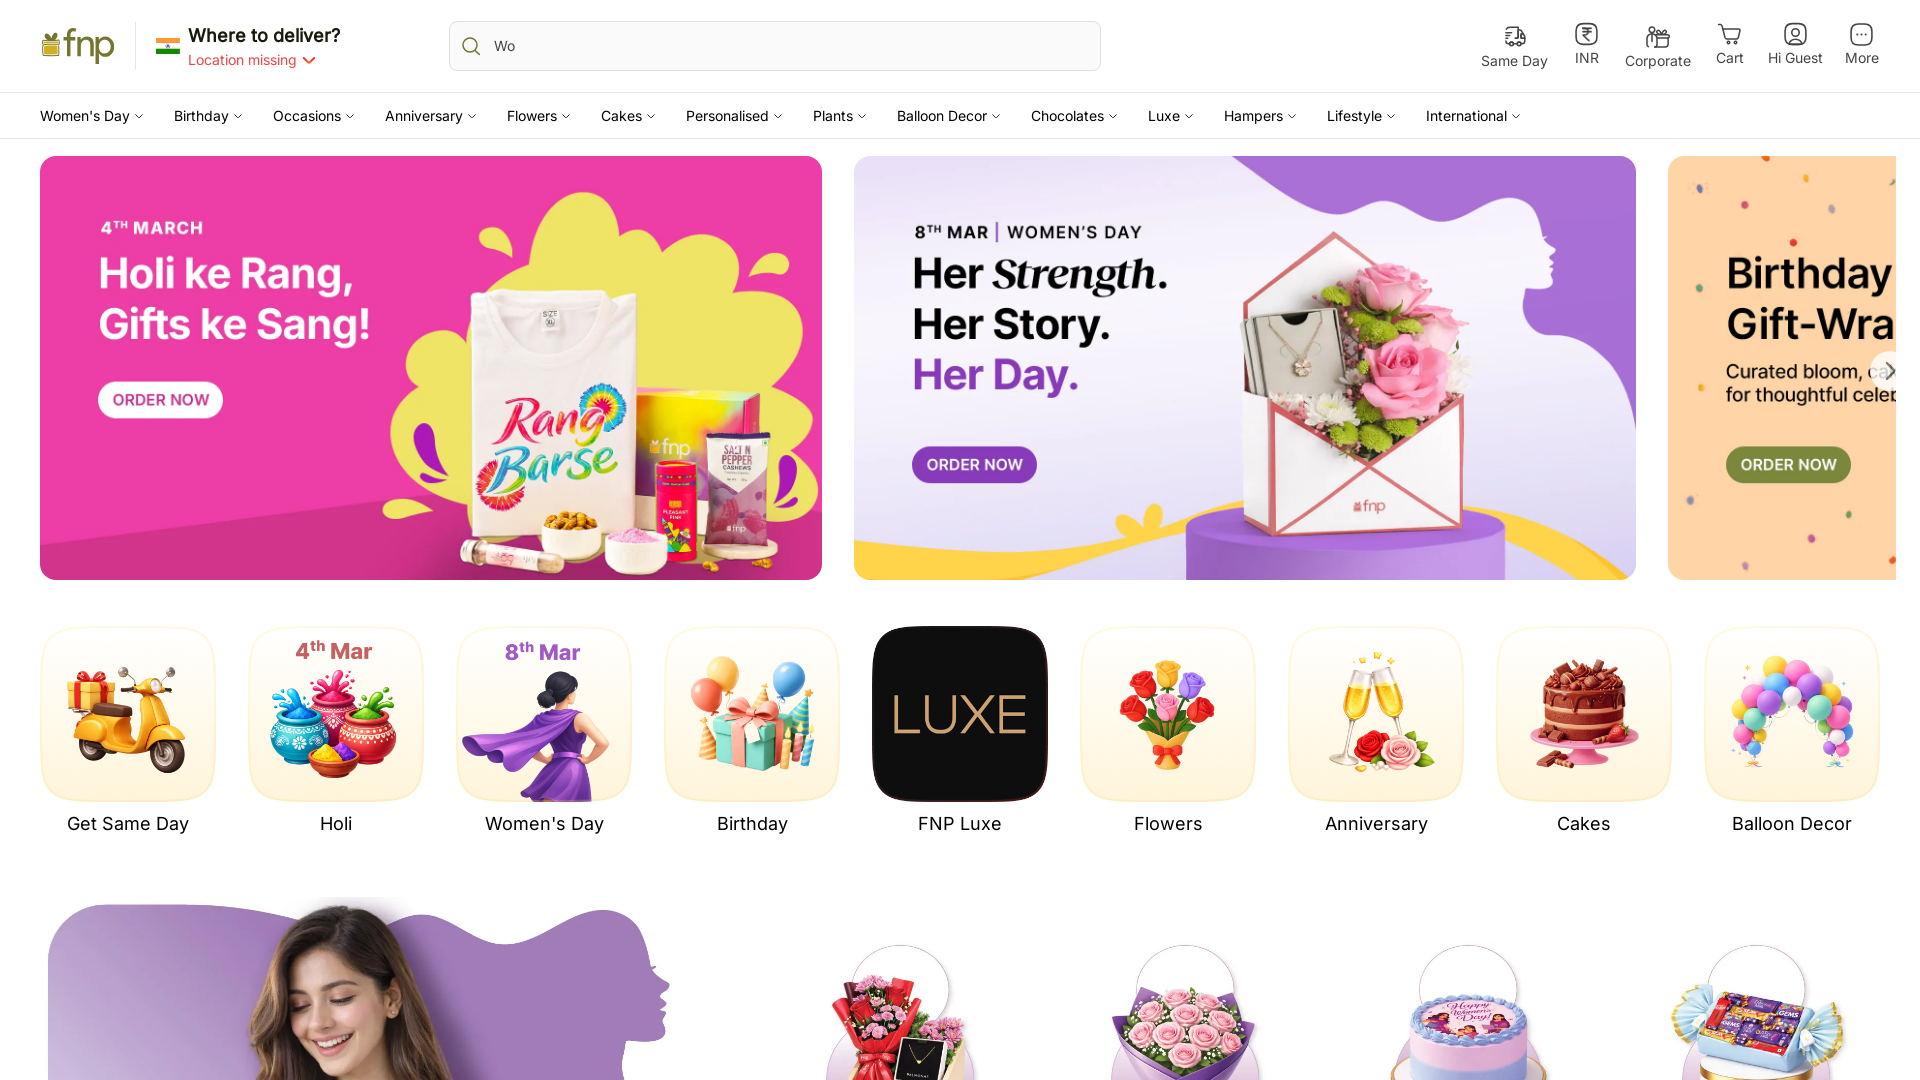

Page DOM content loaded successfully
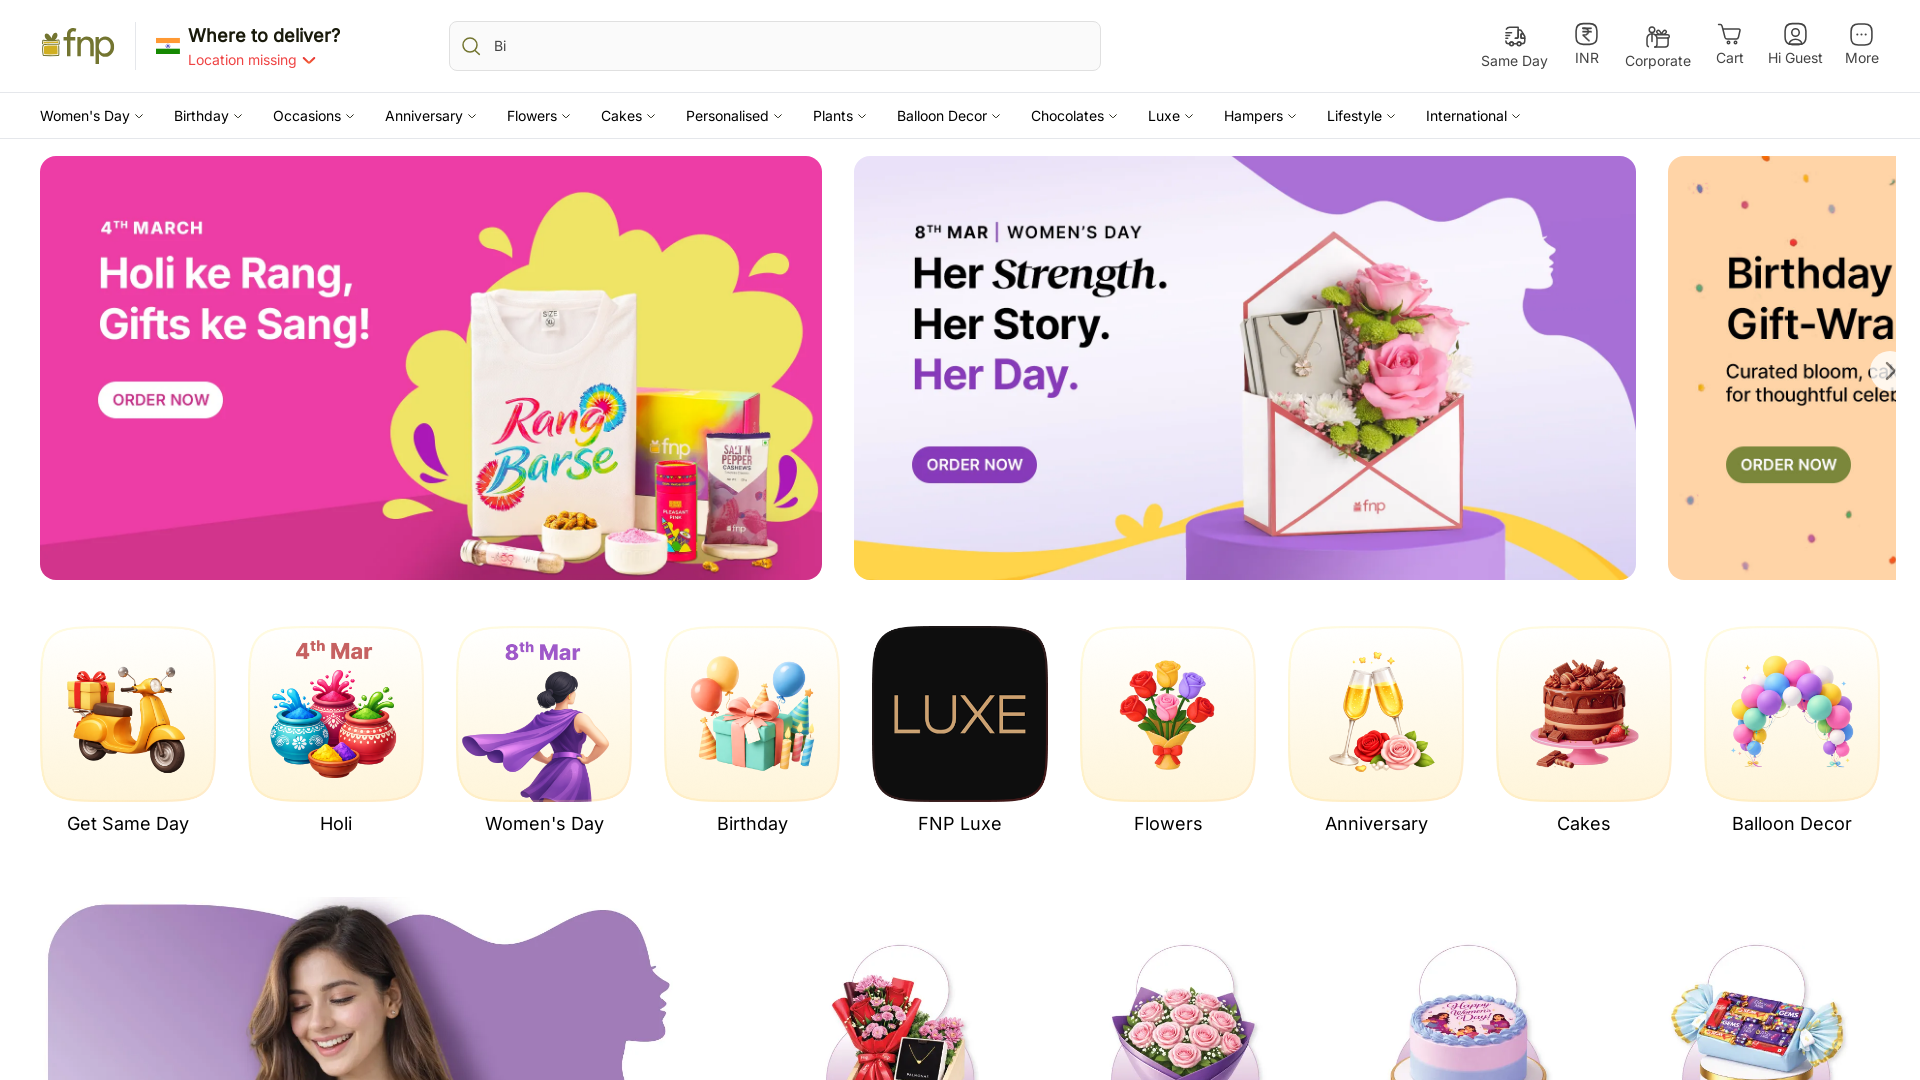

Retrieved page title: FNP: India's #1 Online Gift Store | Flowers, Cakes, Gift Hampers etc.
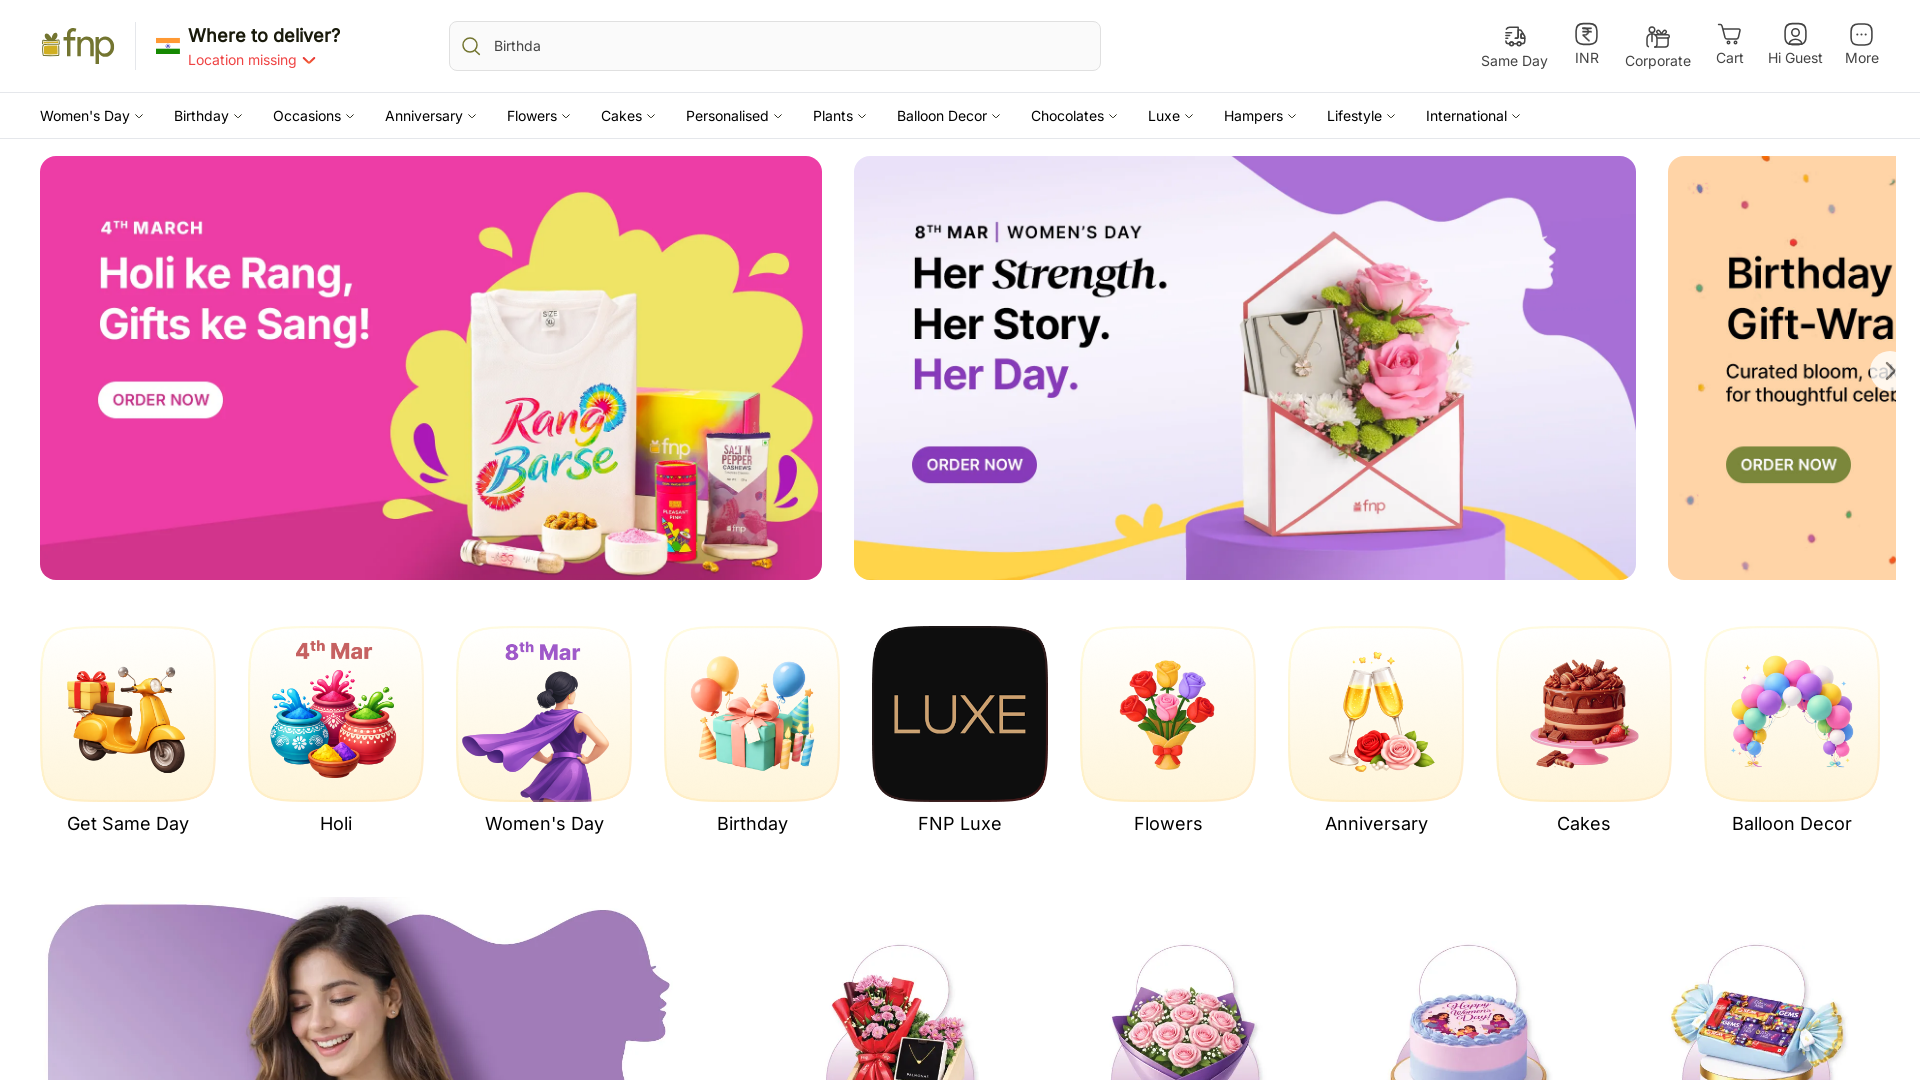

Retrieved current URL: https://www.fnp.com/
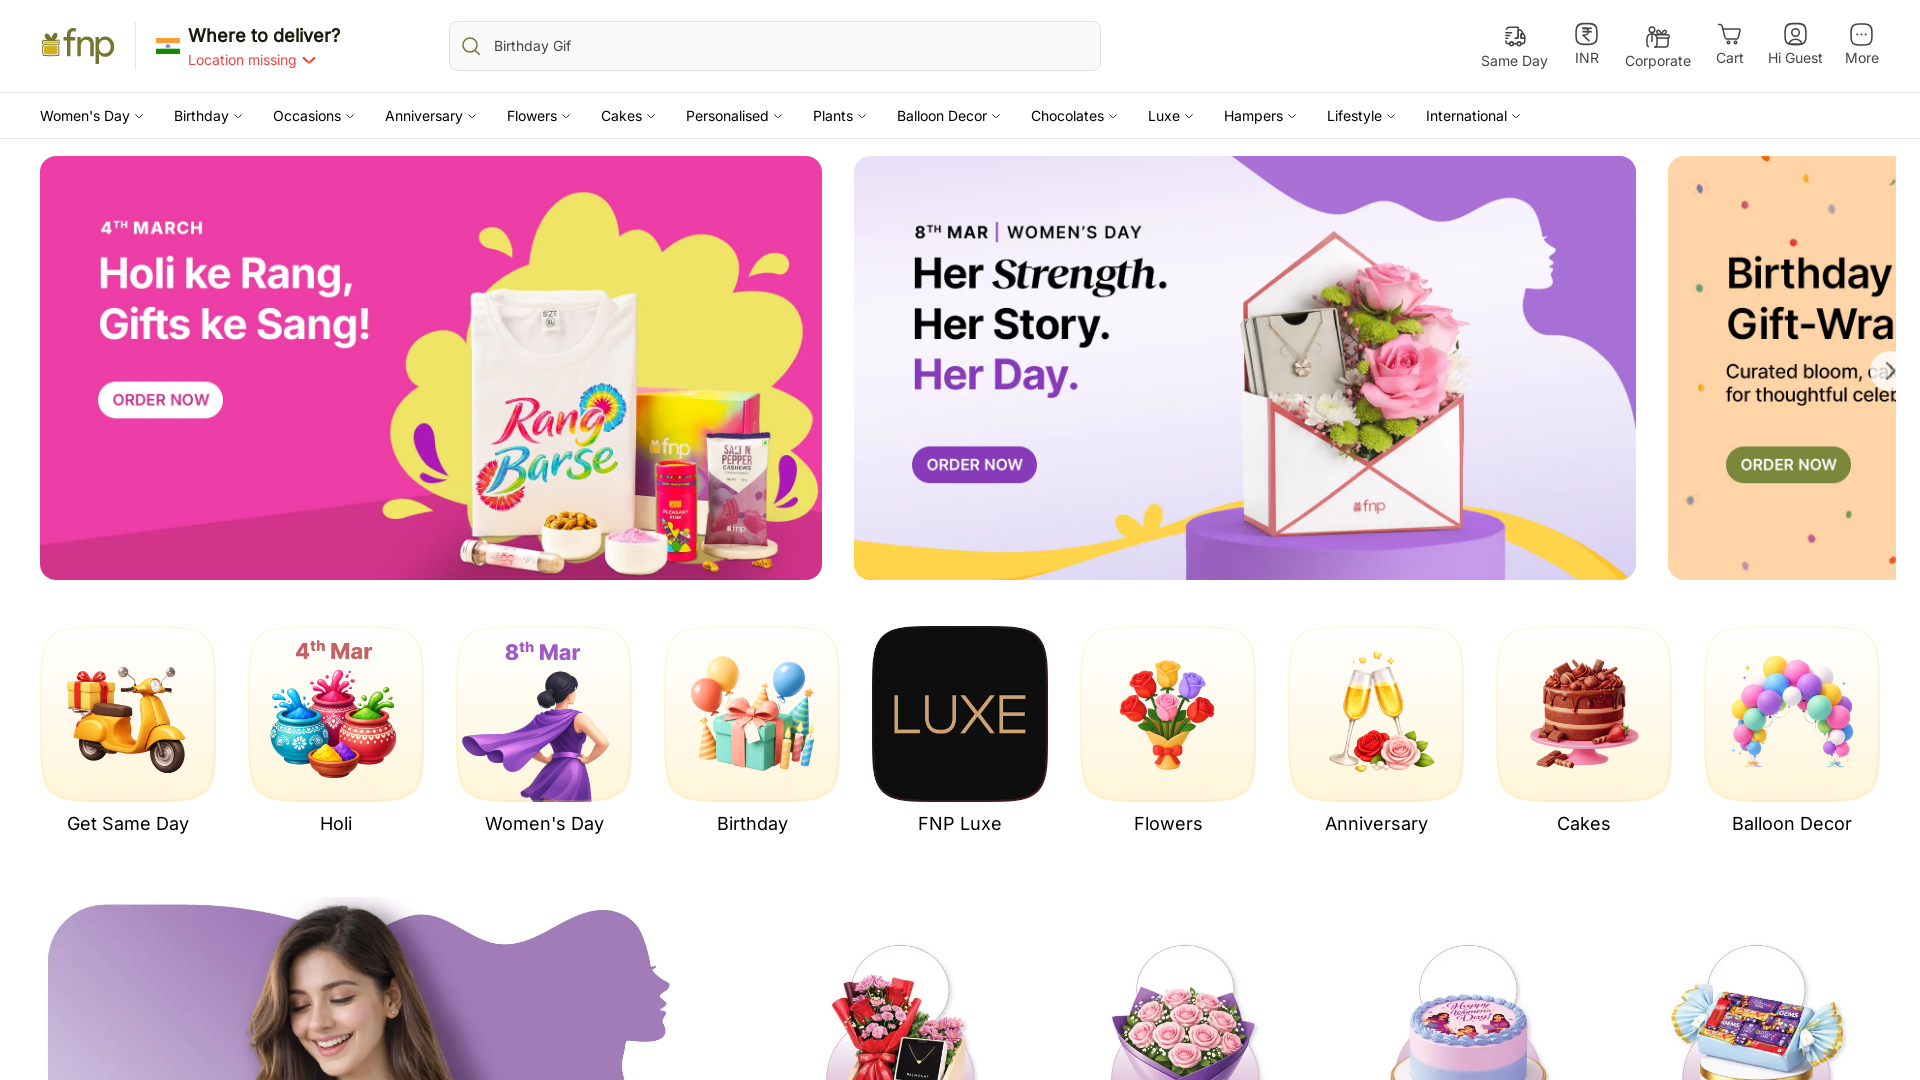

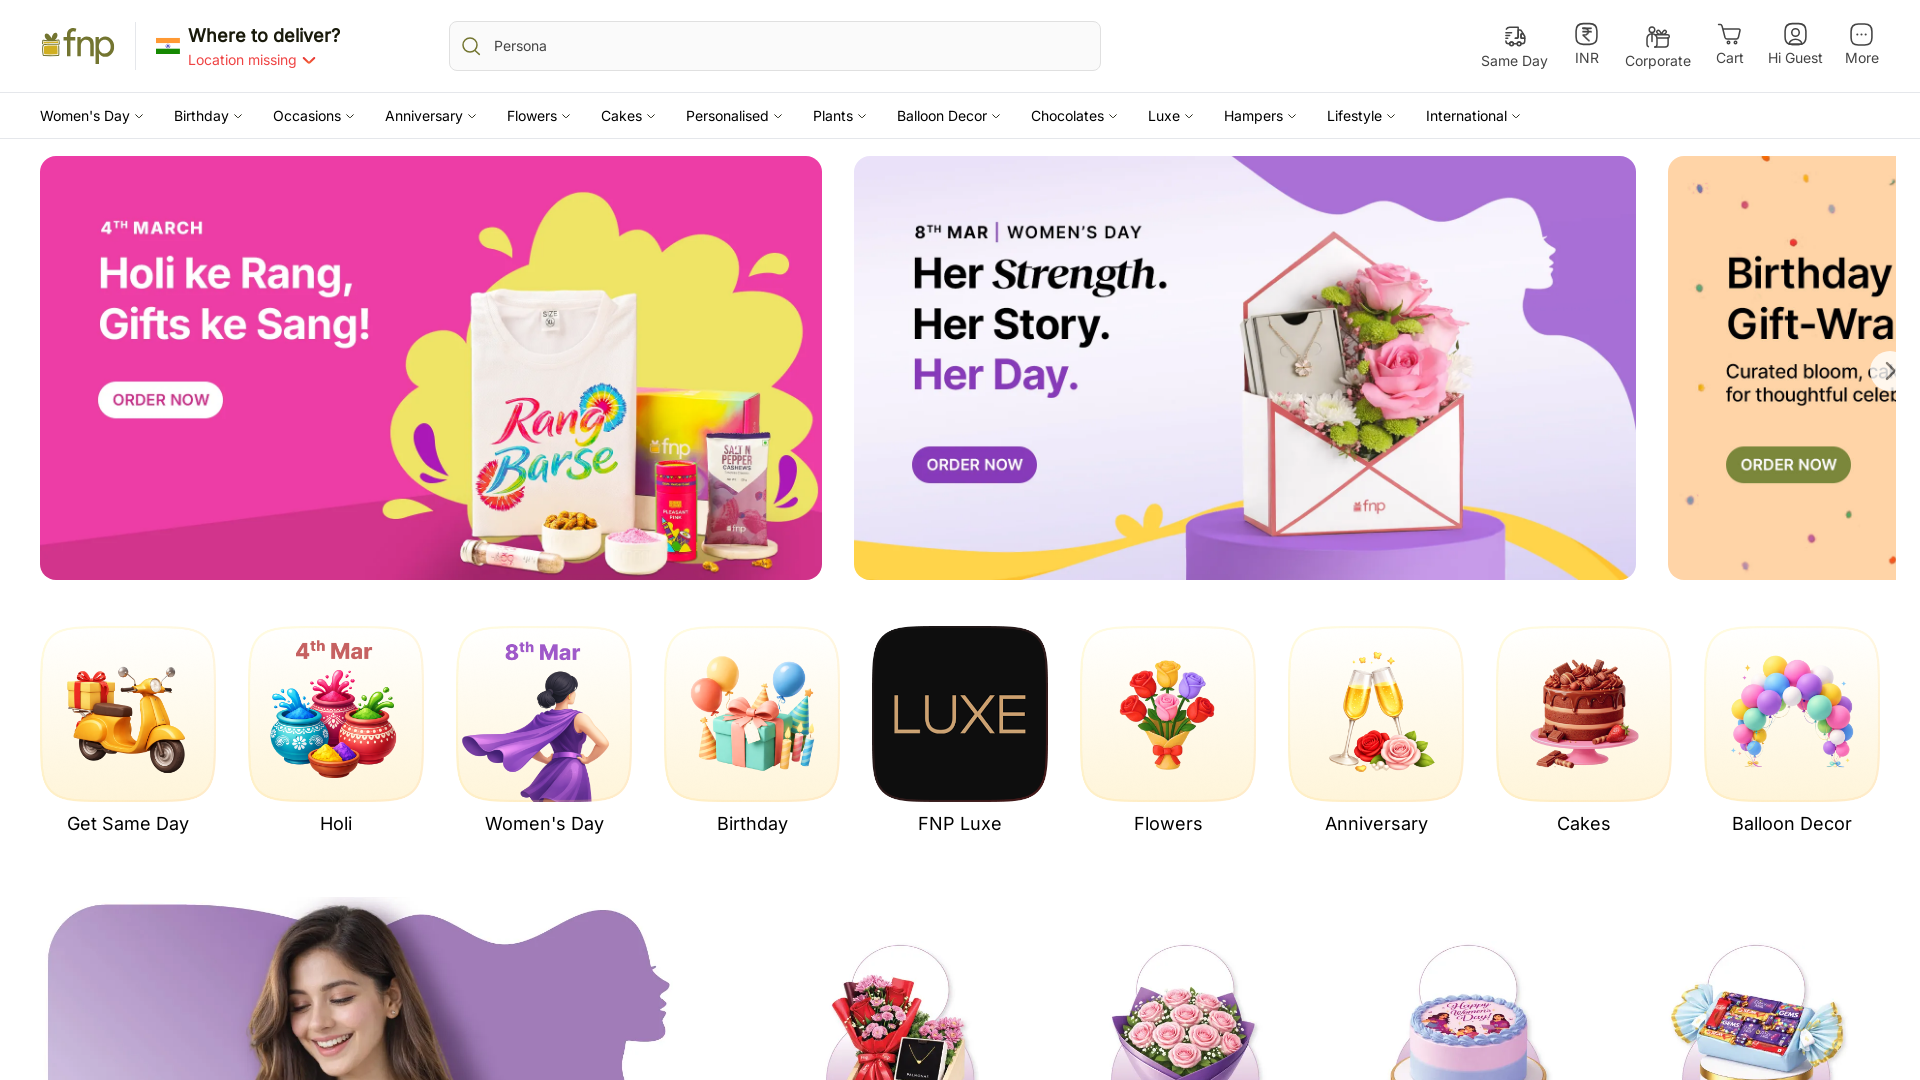